Tests tooltip functionality by hovering over an age input field and verifying the tooltip message appears

Starting URL: http://www.seleniumui.moderntester.pl/tooltip.php

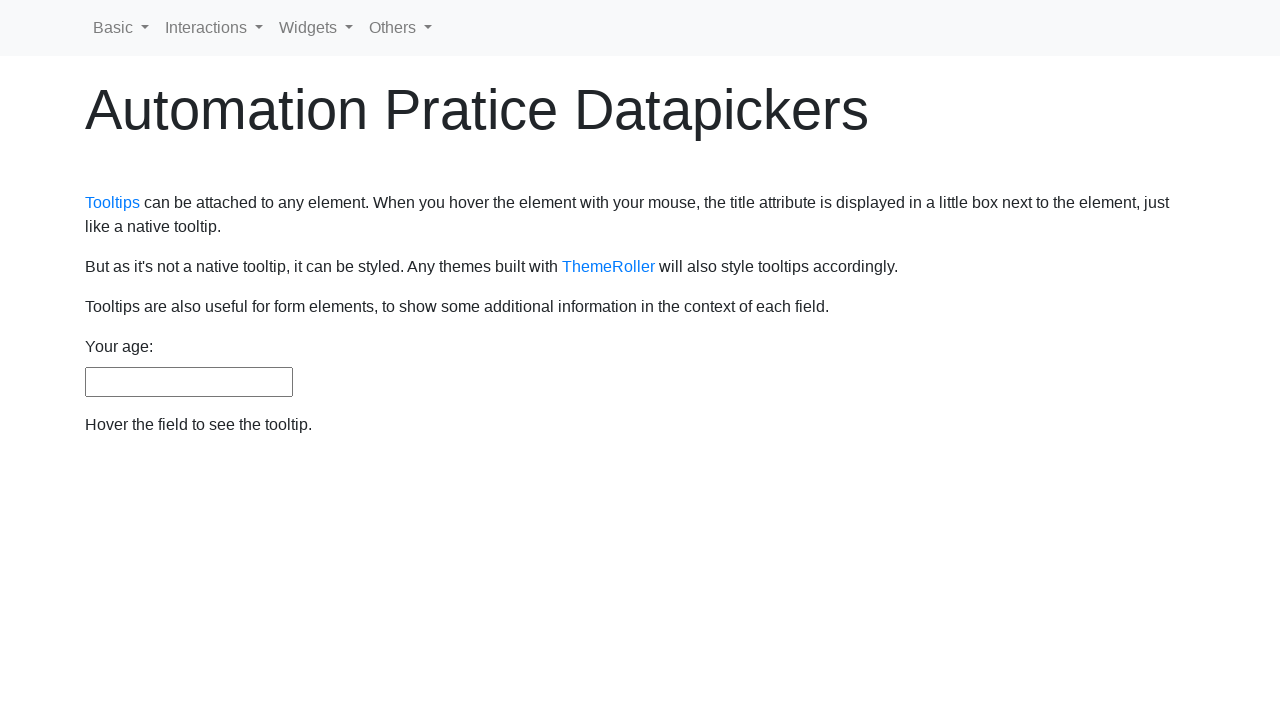

Navigated to tooltip test page
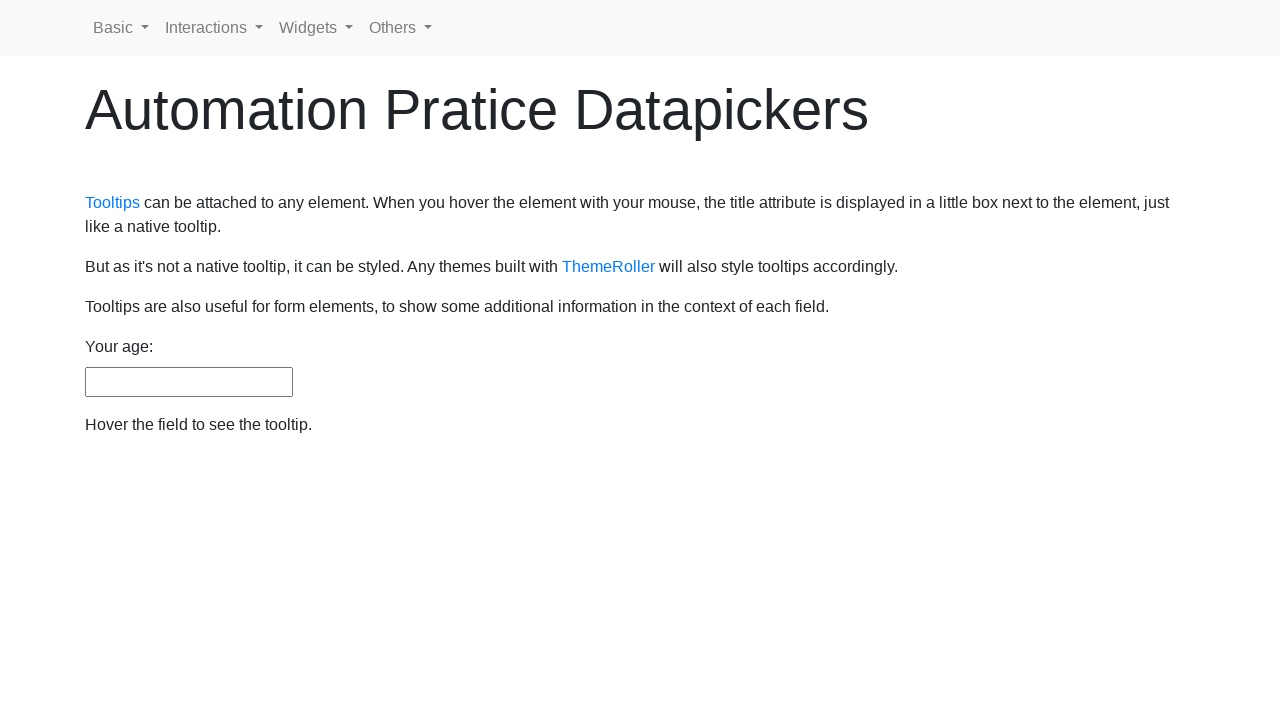

Hovered over age input field at (189, 382) on #age
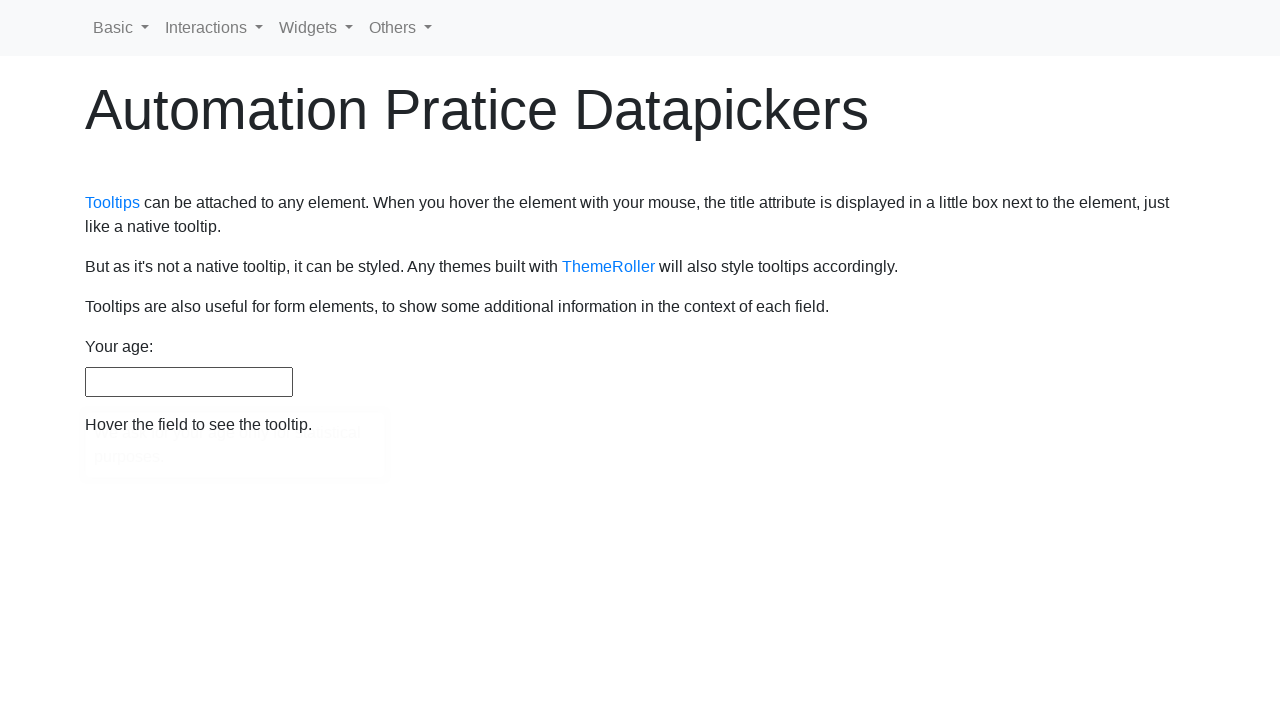

Tooltip appeared and became visible
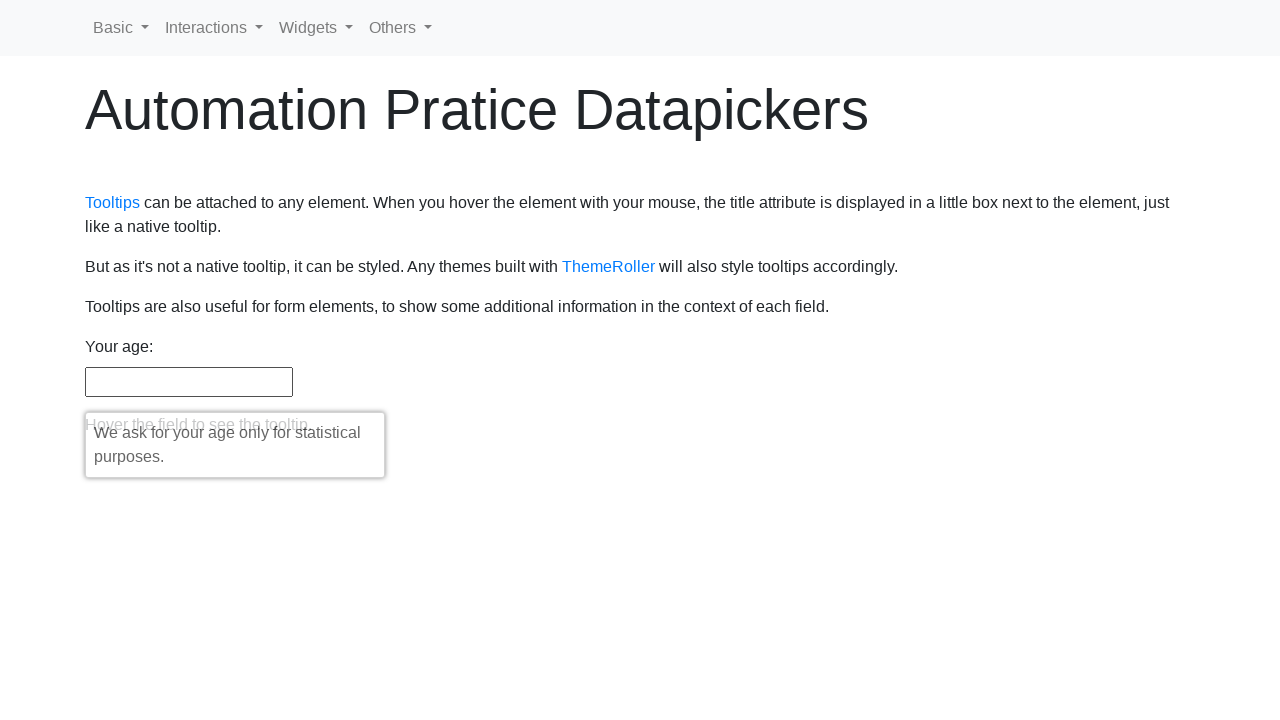

Retrieved tooltip text content
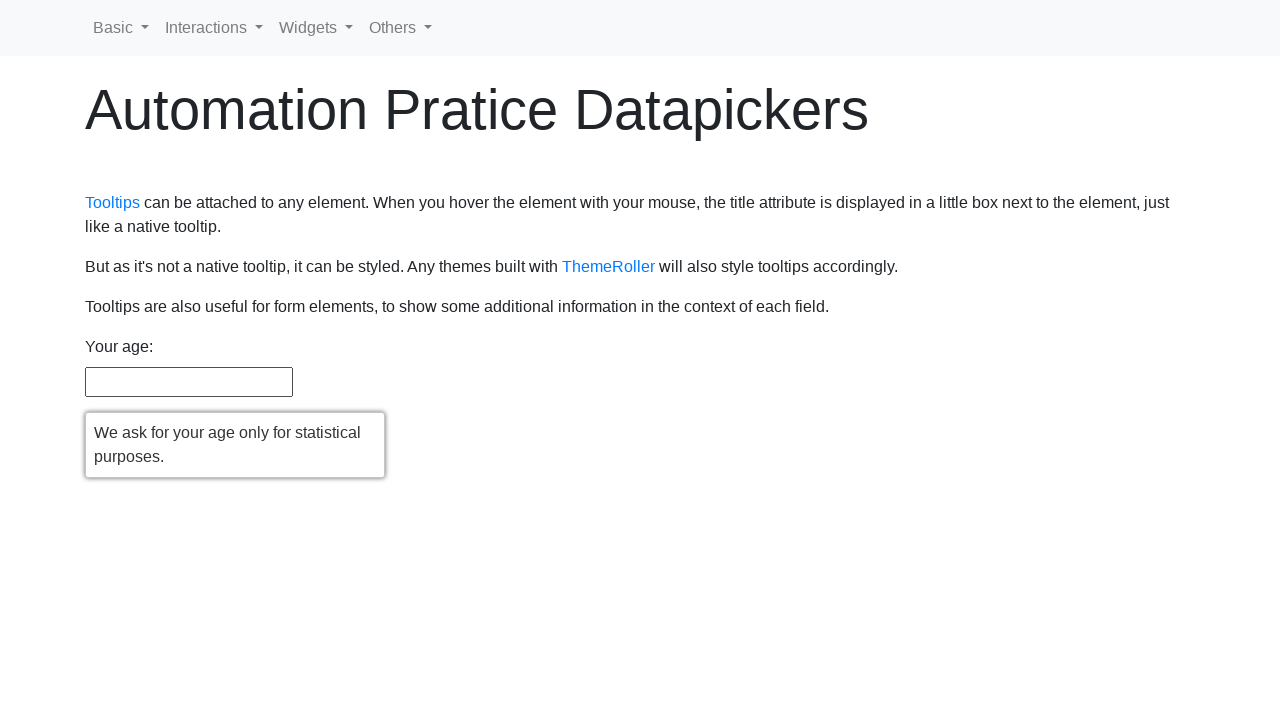

Verified tooltip text matches expected message: 'We ask for your age only for statistical purposes.'
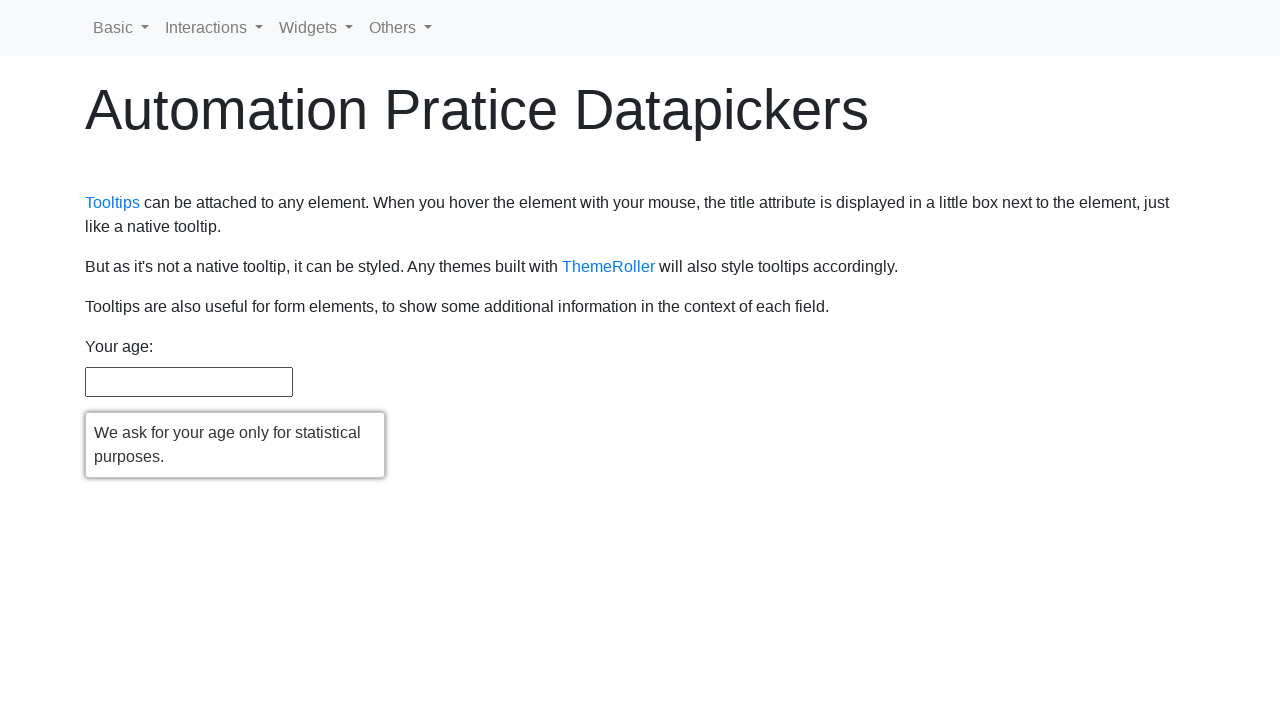

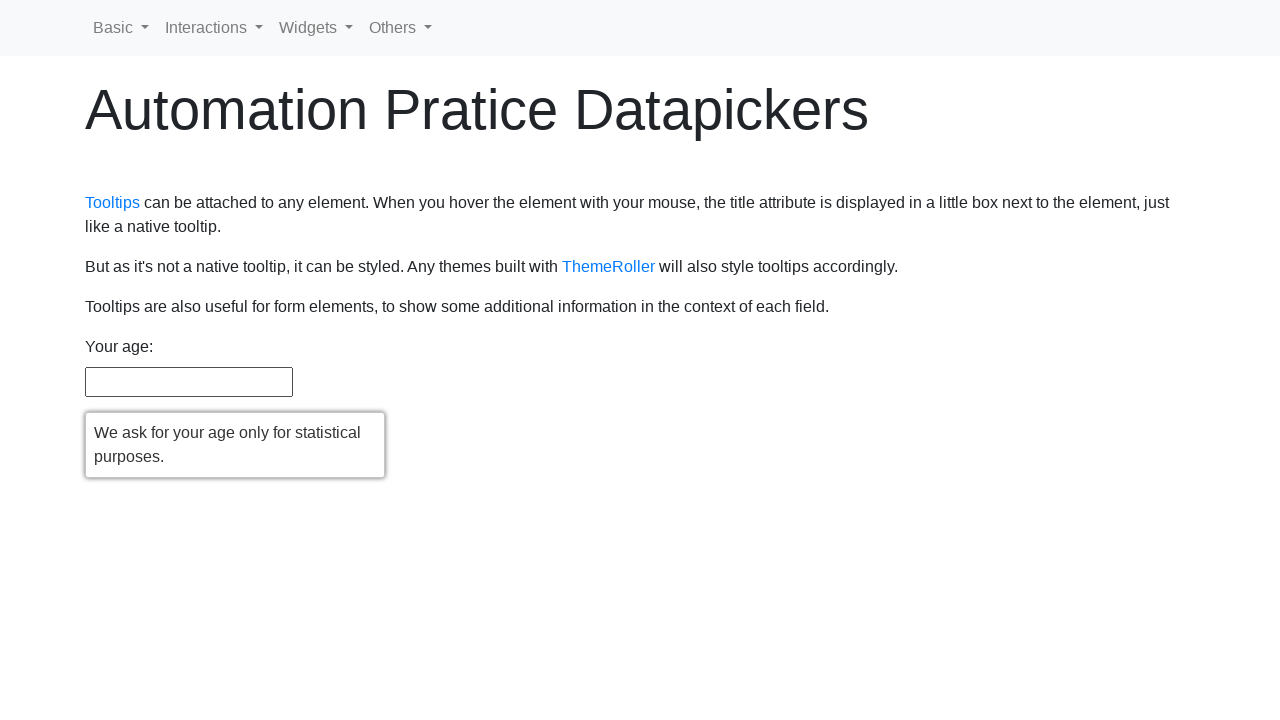